Tests passenger count selection by incrementing adult passengers to 5 and closing the passenger options panel

Starting URL: https://rahulshettyacademy.com/dropdownsPractise/

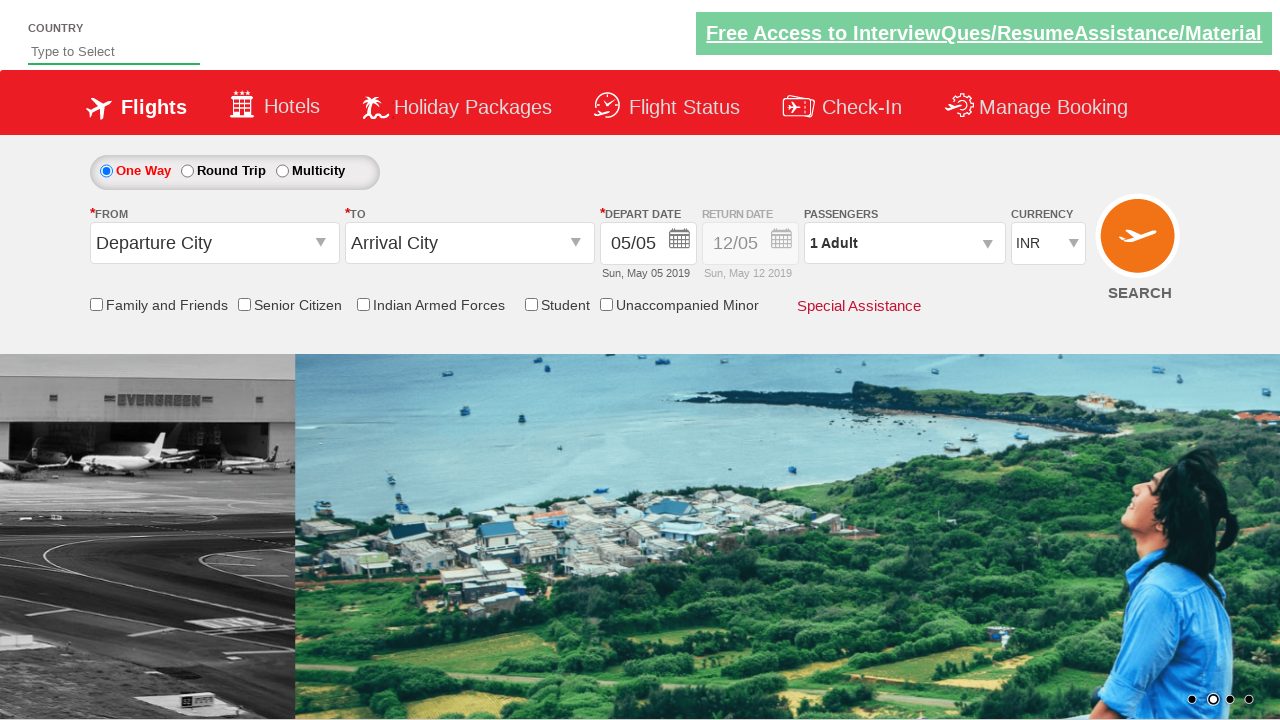

Opened passenger selection panel at (904, 243) on #divpaxinfo
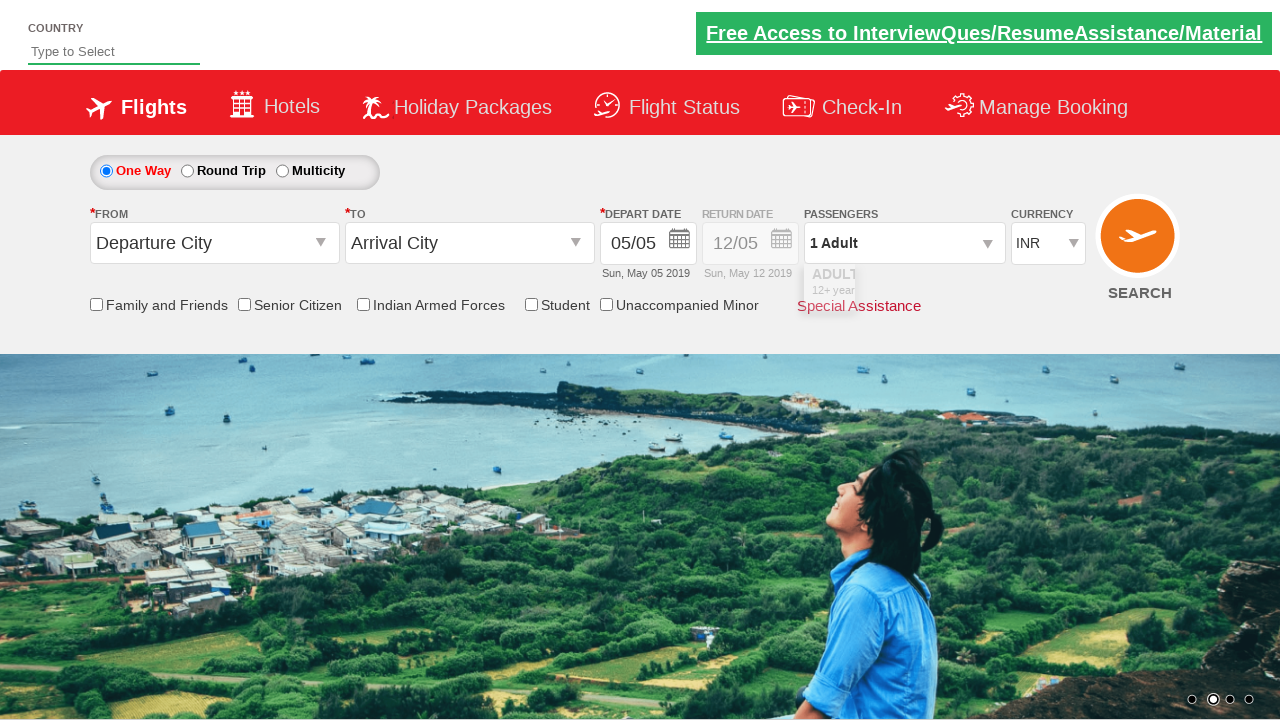

Incremented adult passenger count at (982, 288) on #hrefIncAdt
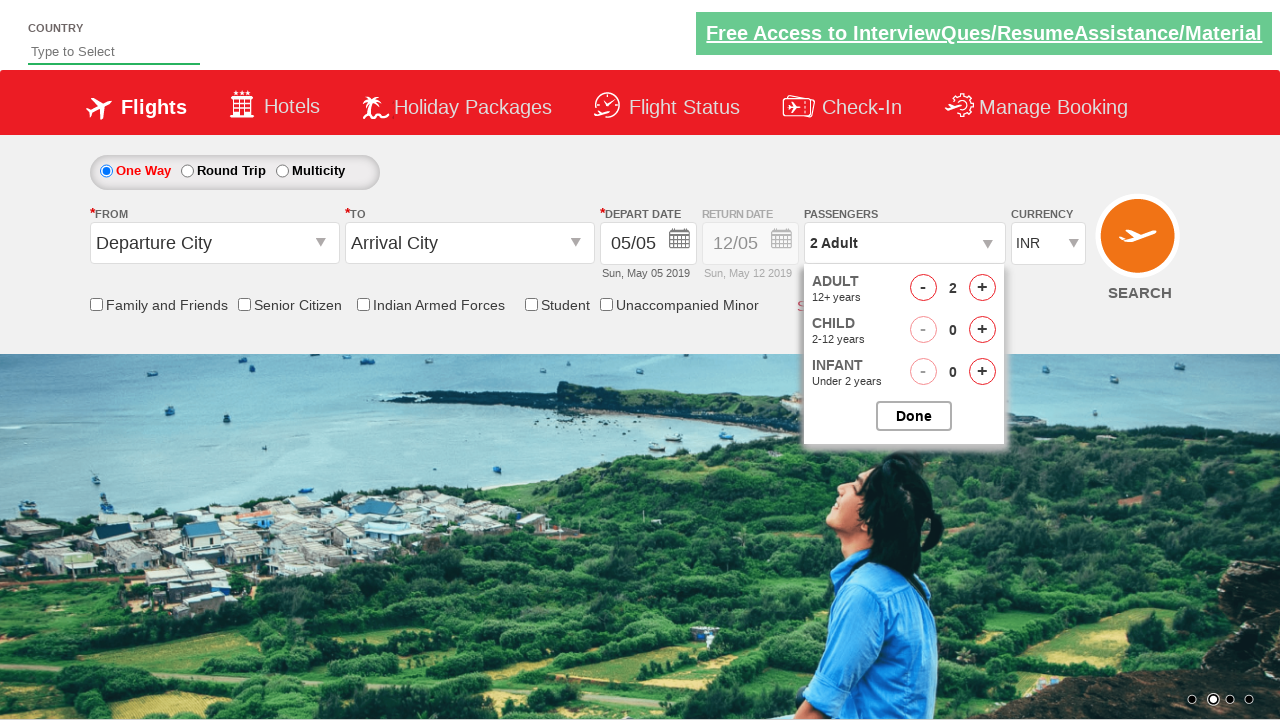

Incremented adult passenger count at (982, 288) on #hrefIncAdt
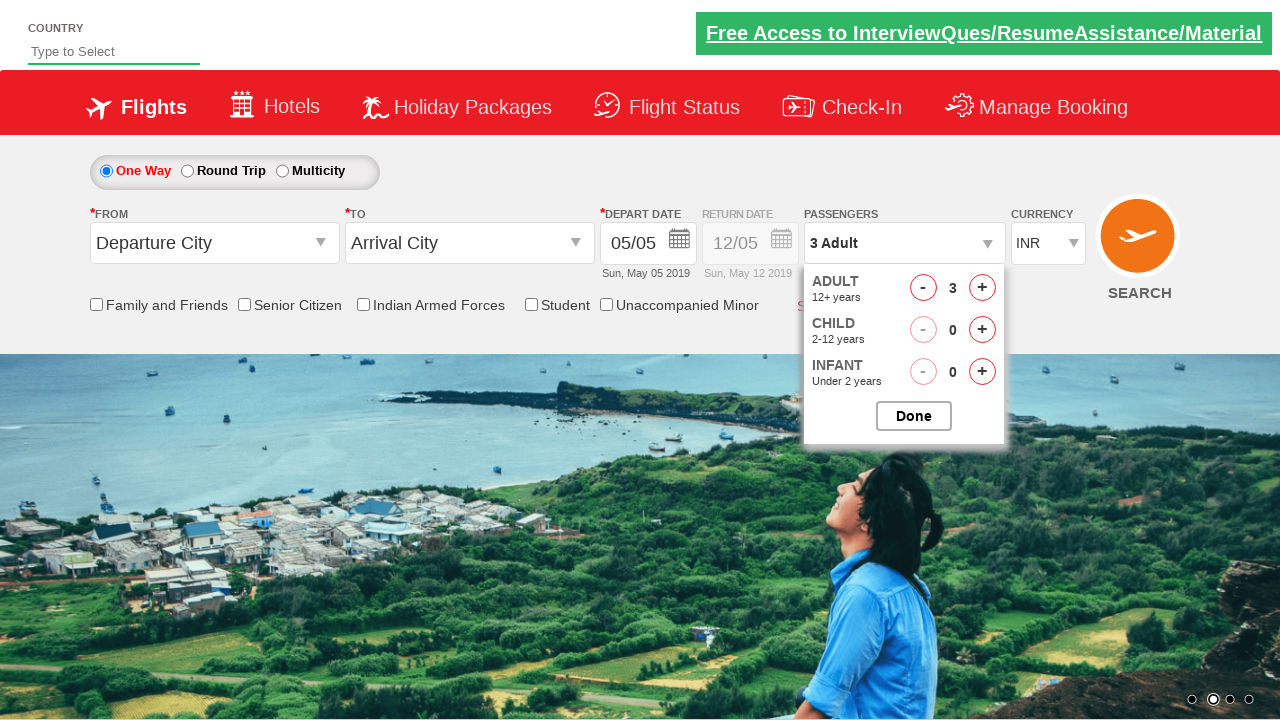

Incremented adult passenger count at (982, 288) on #hrefIncAdt
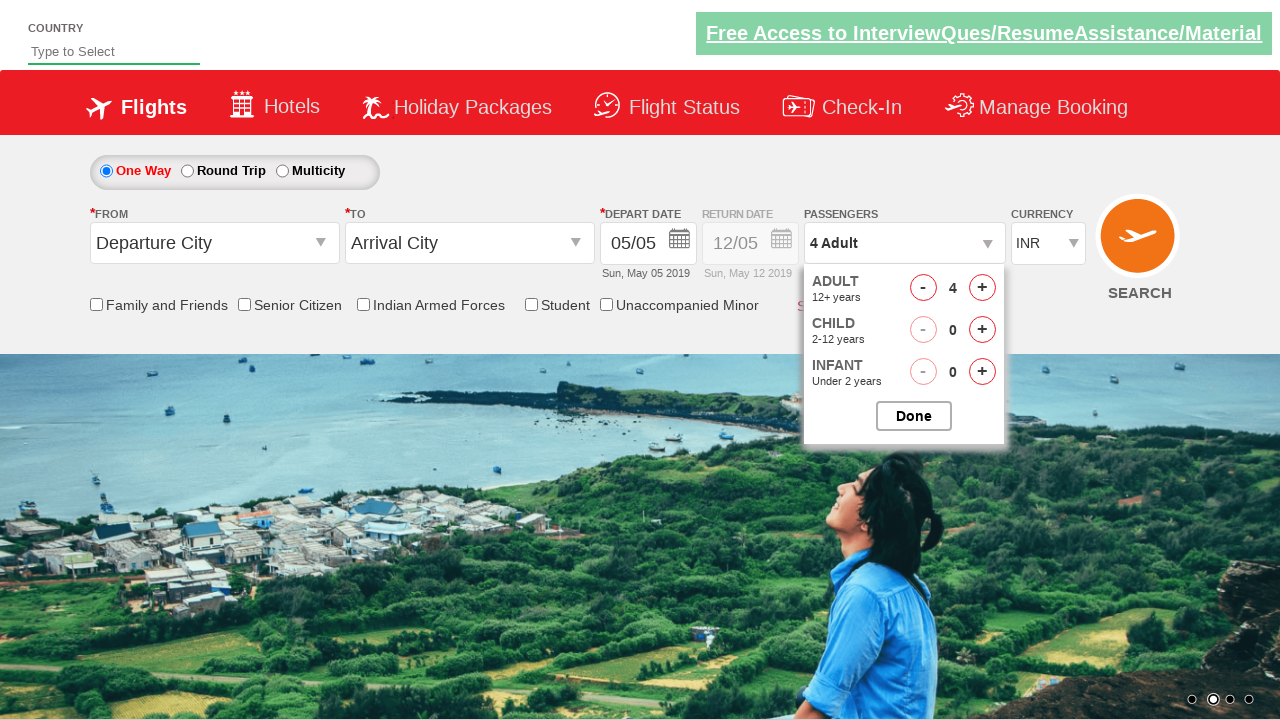

Incremented adult passenger count at (982, 288) on #hrefIncAdt
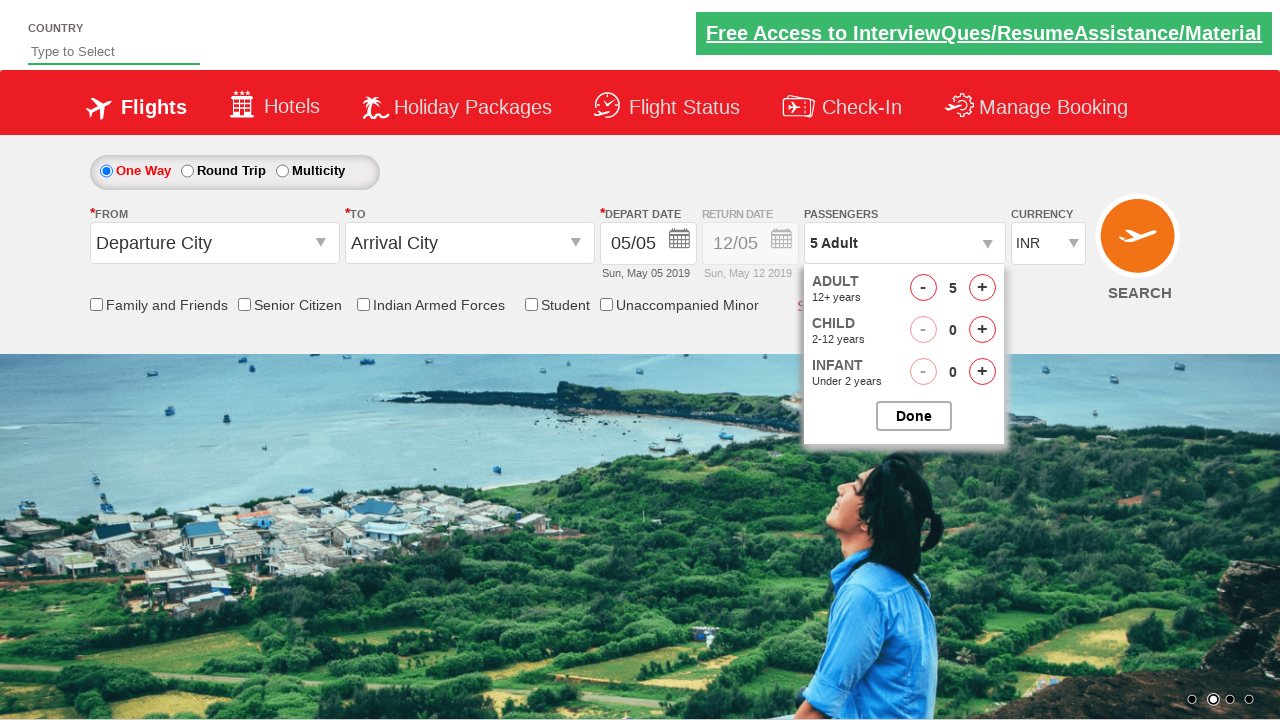

Closed passenger options panel at (914, 416) on #btnclosepaxoption
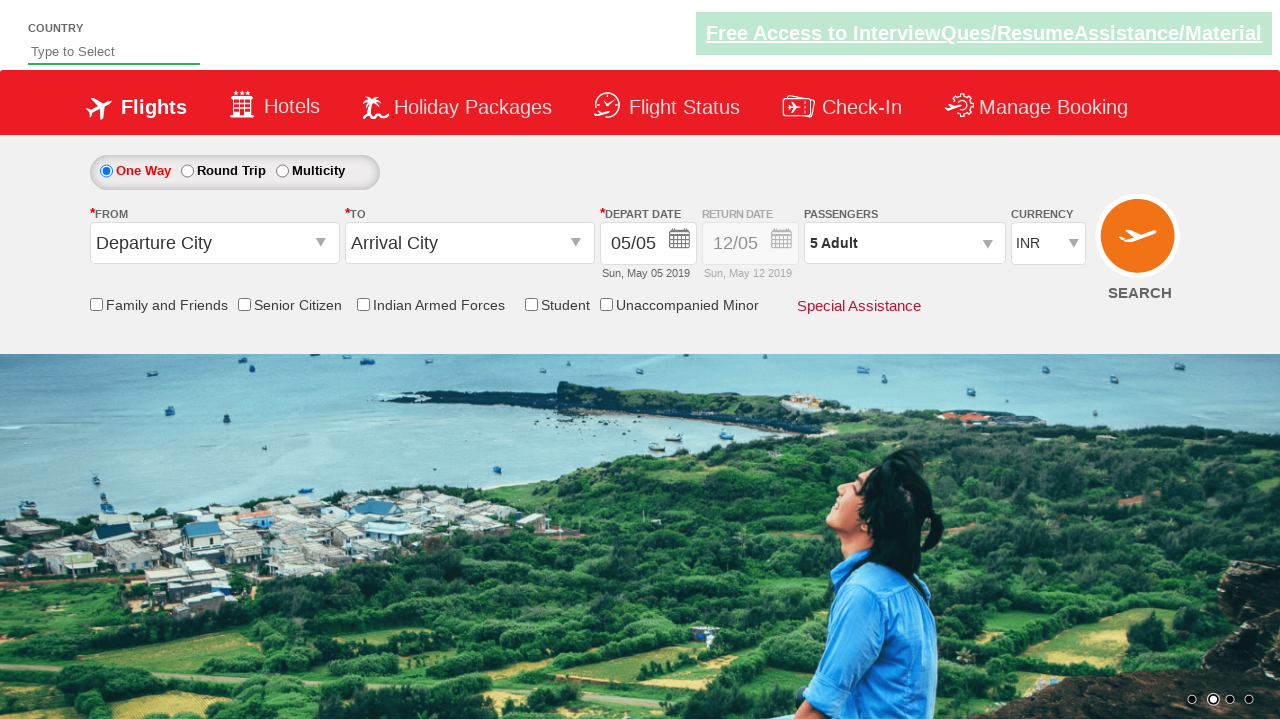

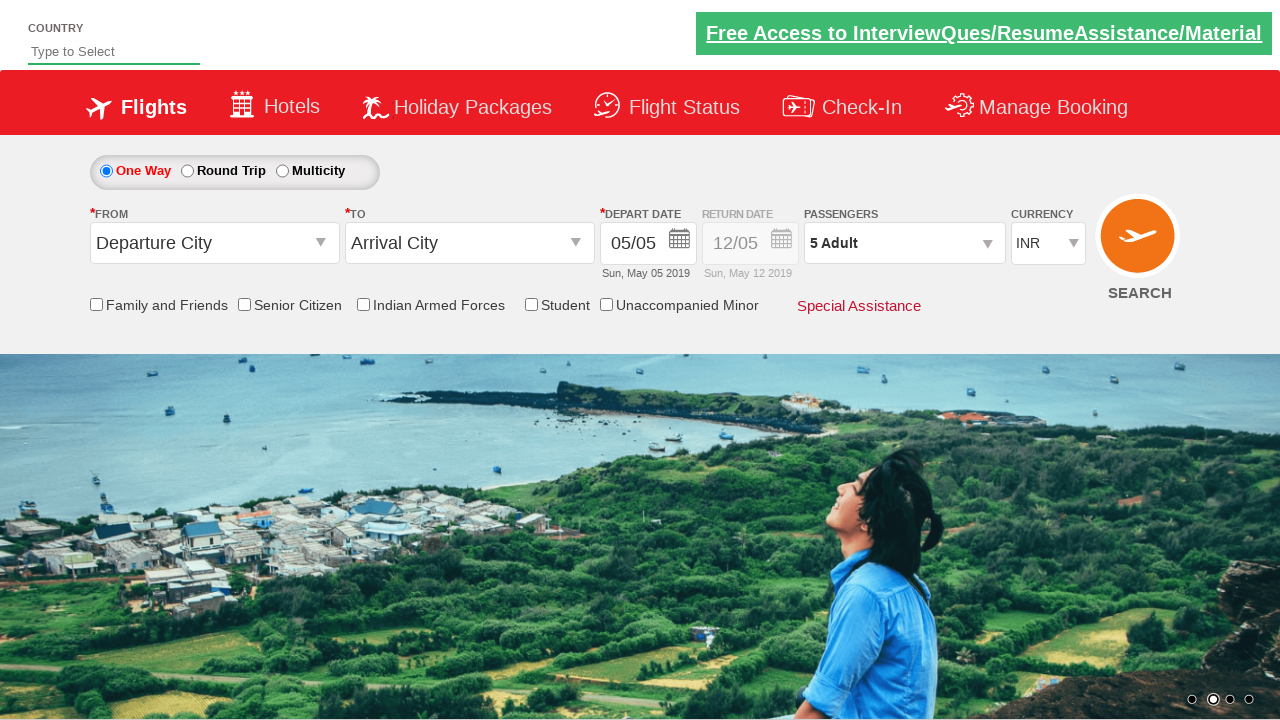